Tests sorting the "Due" column in ascending order by clicking the column header and verifying the data is sorted correctly

Starting URL: http://the-internet.herokuapp.com/tables

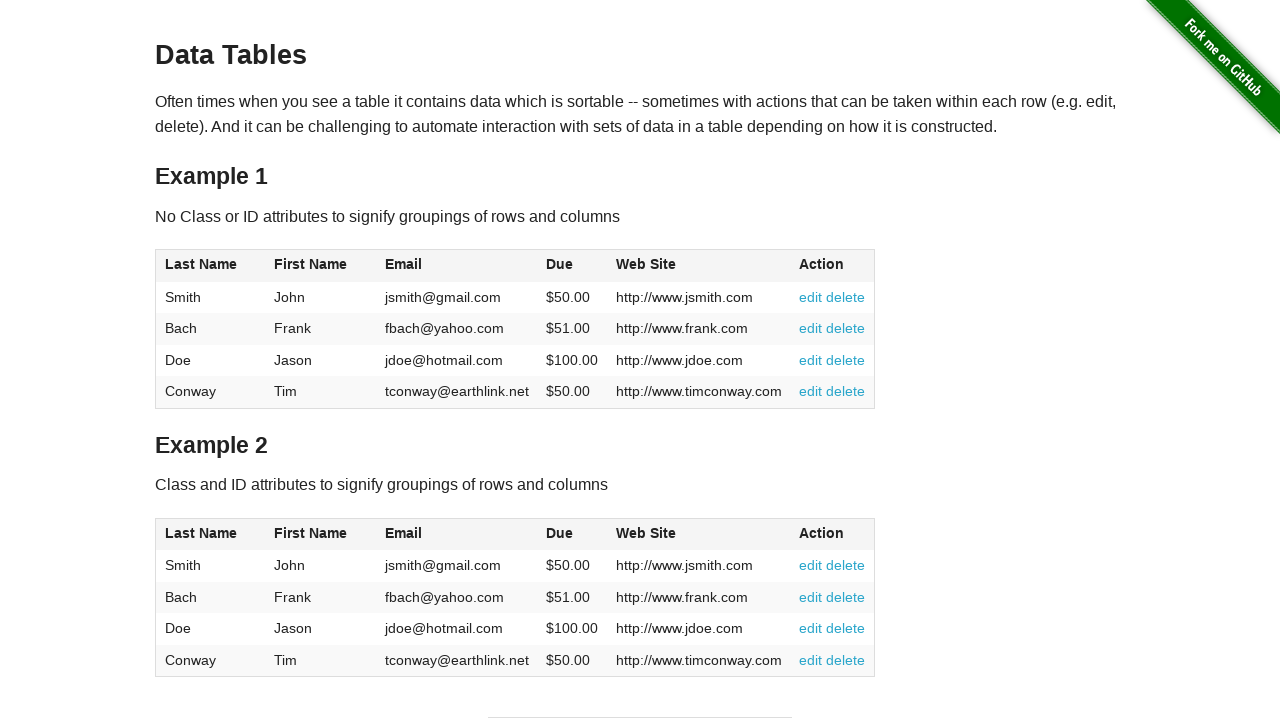

Clicked the Due column header to sort in ascending order at (572, 266) on #table1 thead tr th:nth-of-type(4)
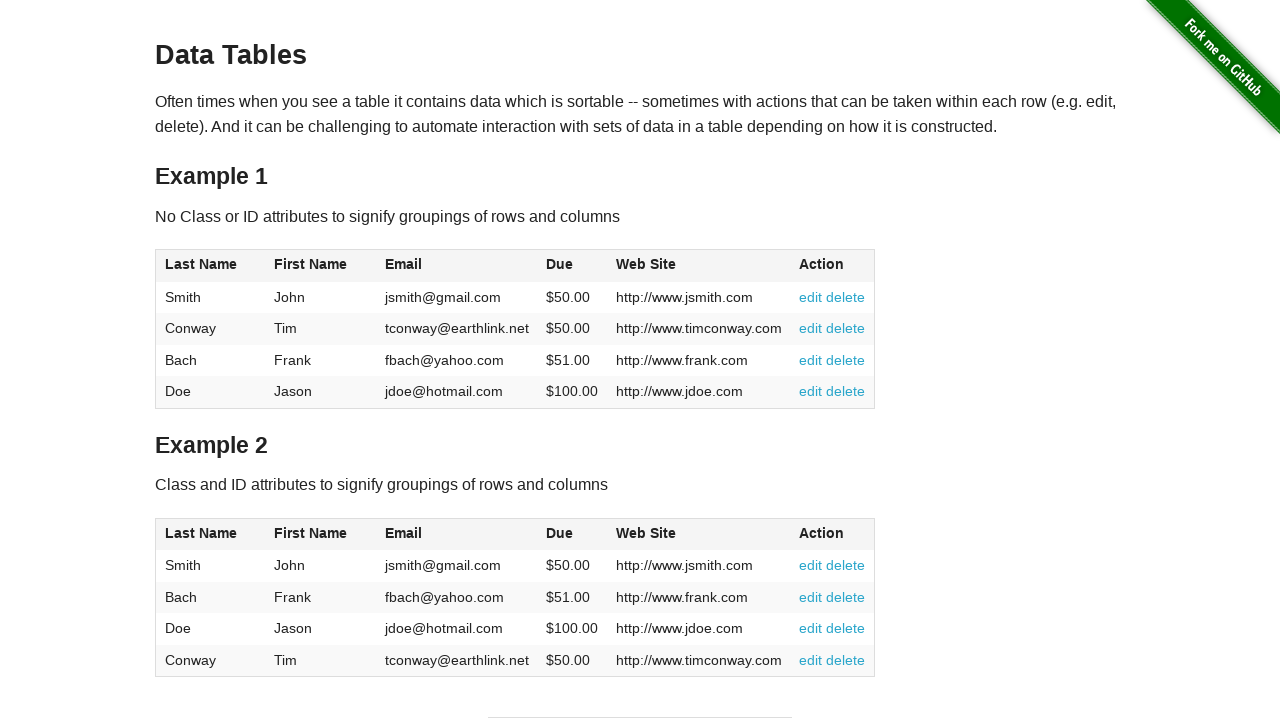

Verified Due column data is present after sorting
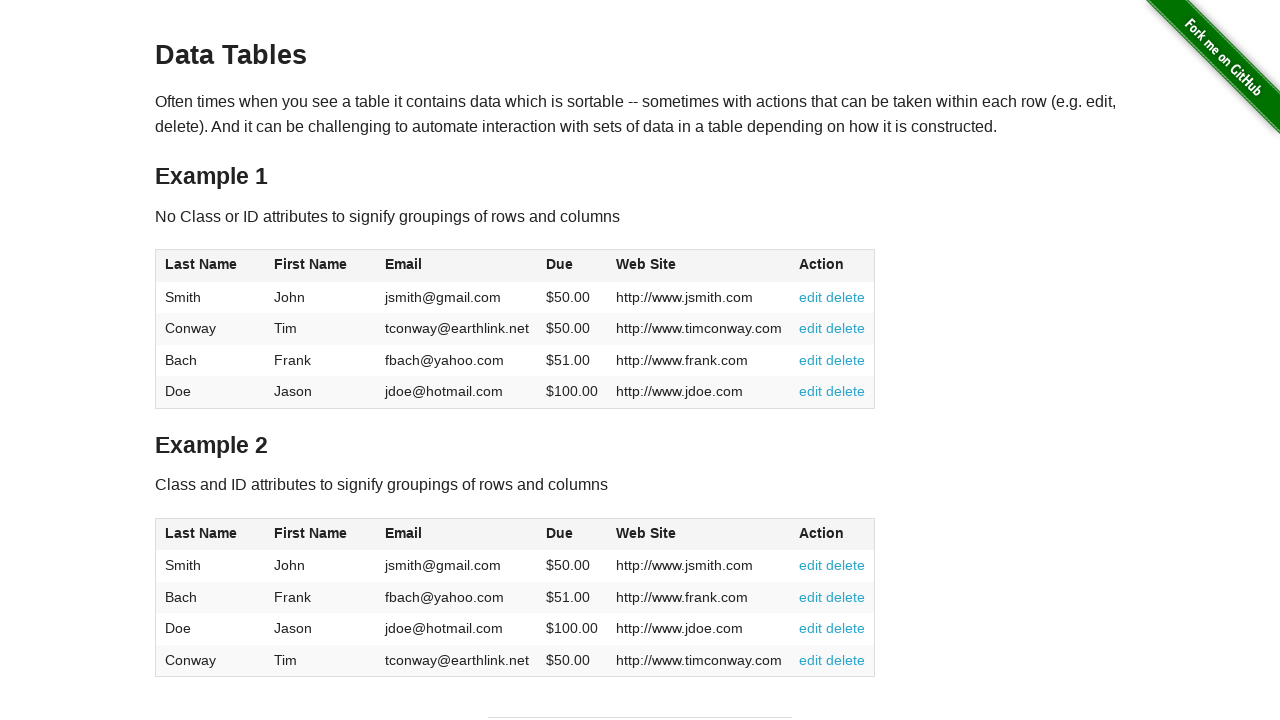

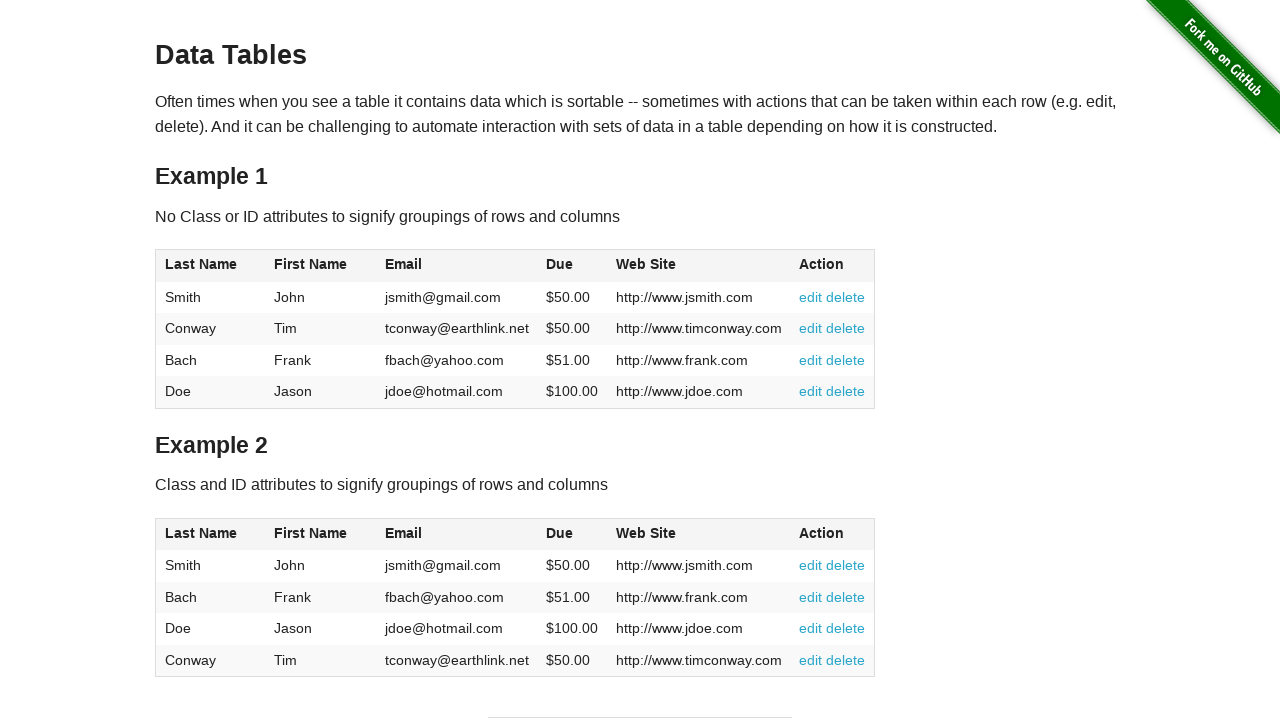